Tests that when the phone required checkbox is checked, submitting the form without a phone number triggers validation error.

Starting URL: https://cac-tat.s3.eu-central-1.amazonaws.com/index.html

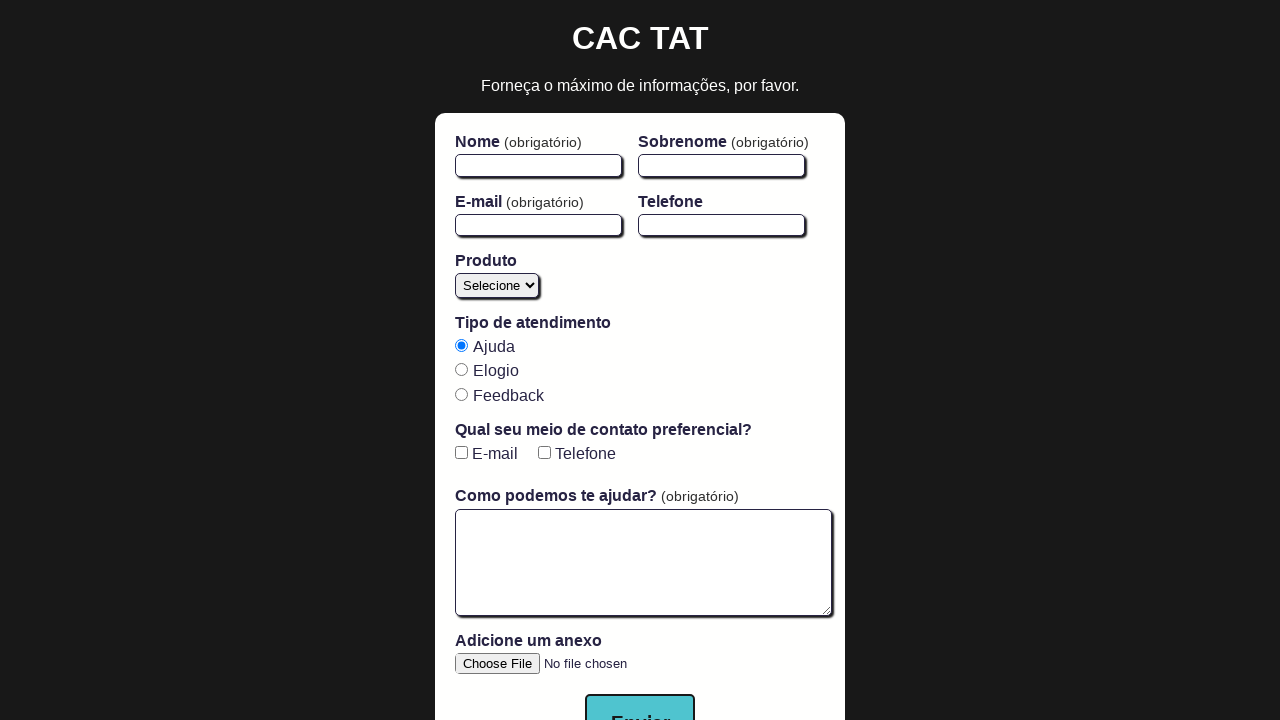

Waited for form to load
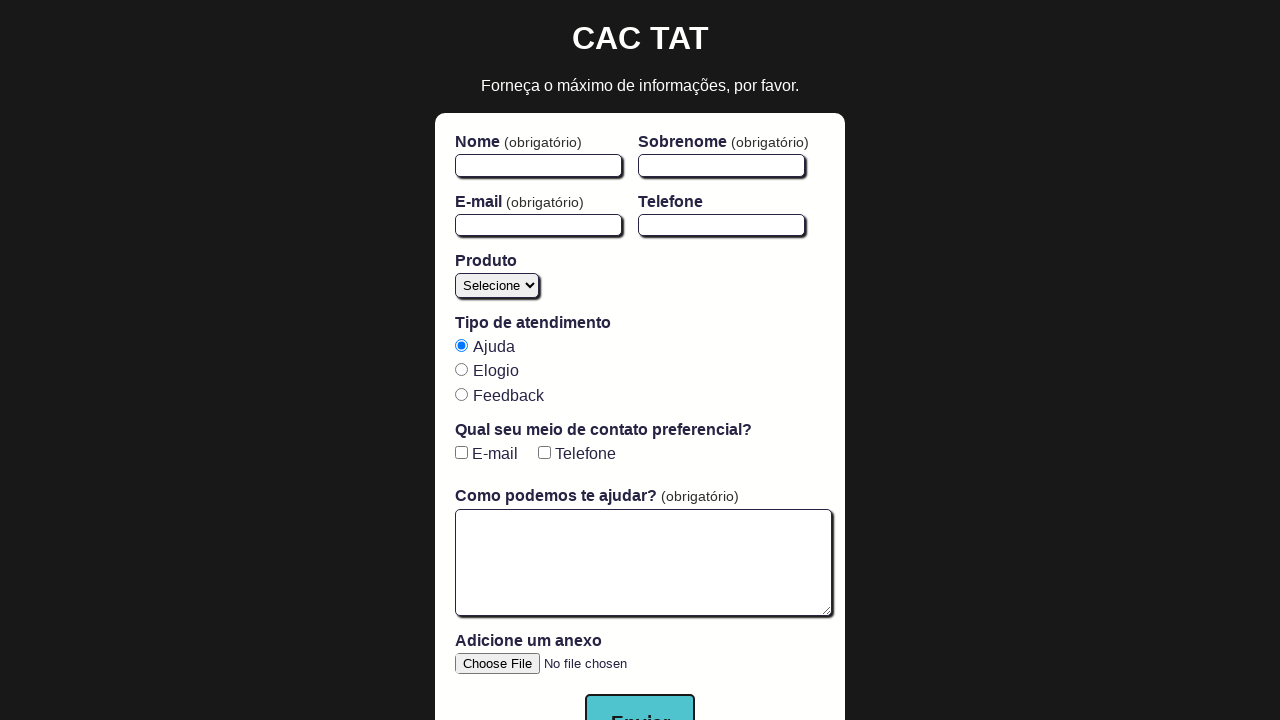

Located phone required checkbox element
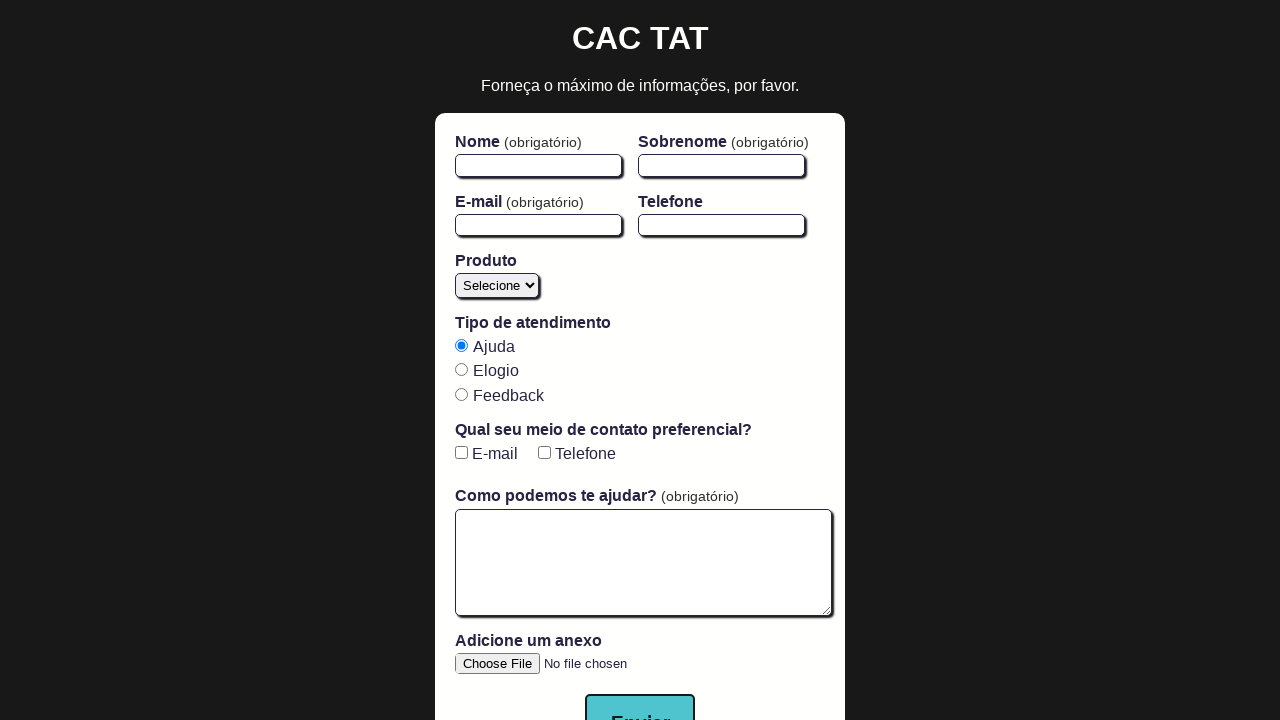

Checked the phone required checkbox
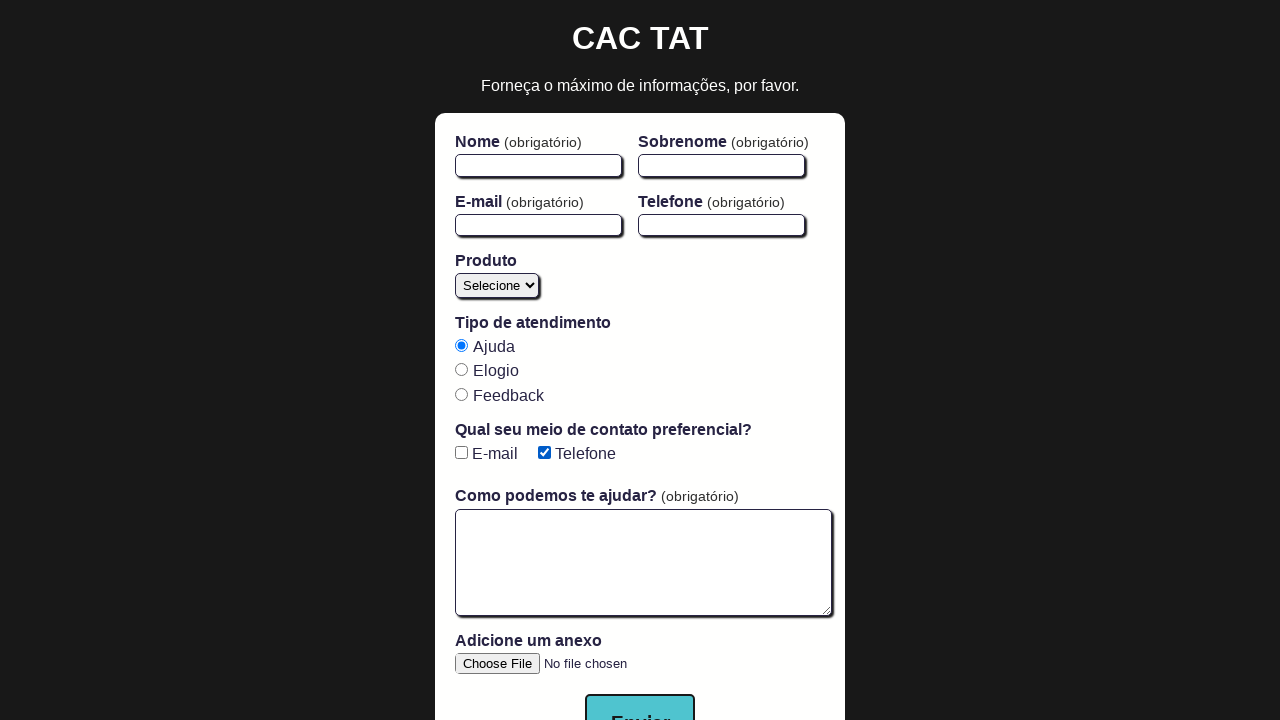

Filled first name field with 'Ana' on #firstName, input[name='firstName']
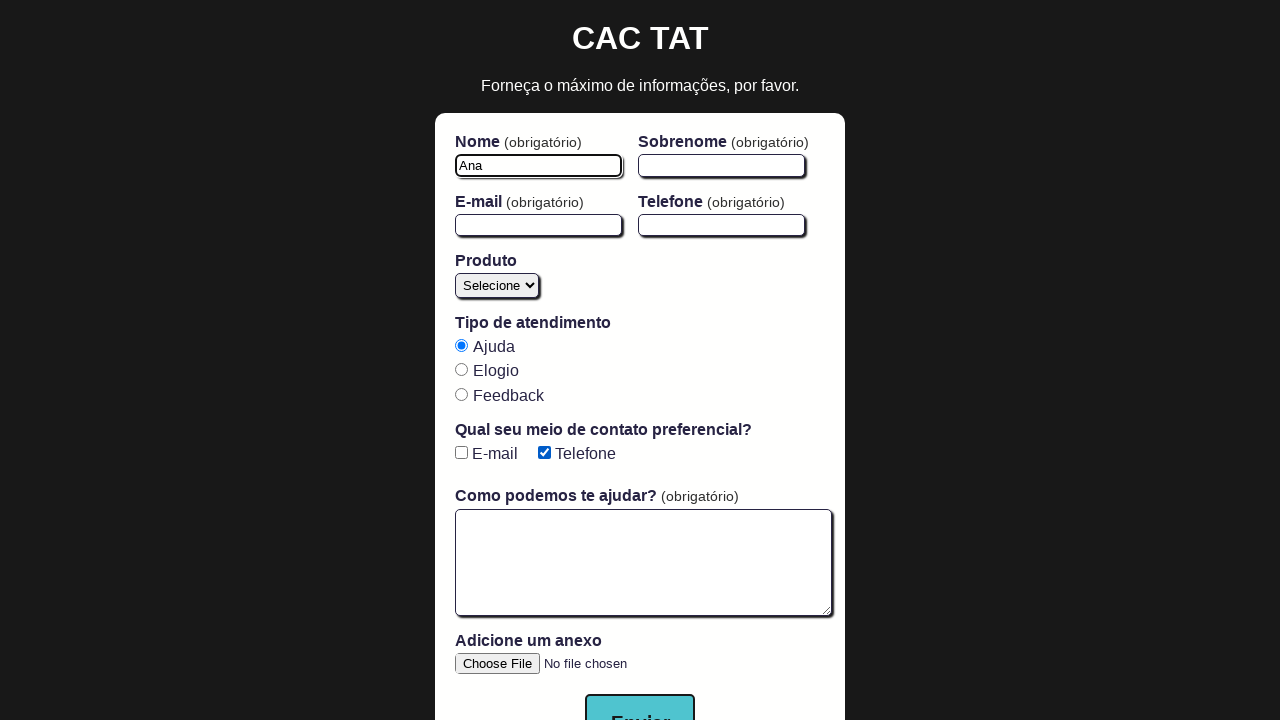

Filled last name field with 'Tester' on #lastName, input[name='lastName']
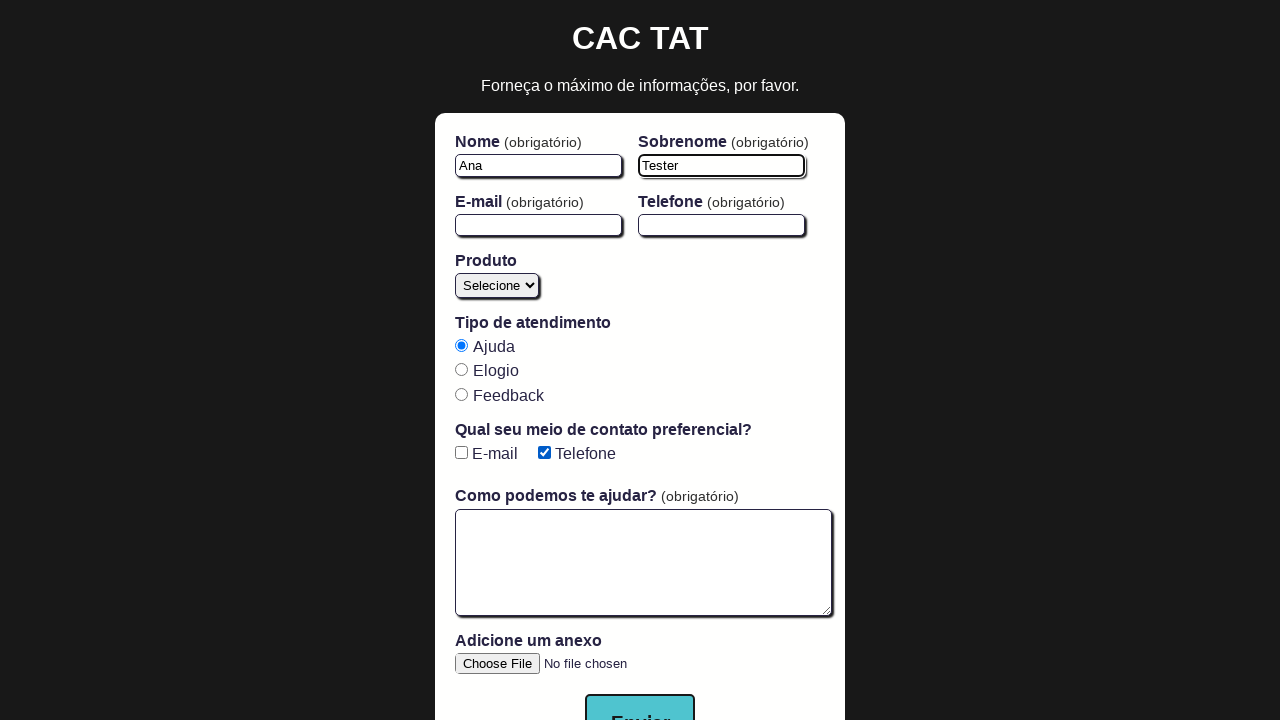

Filled email field with 'ana.tester@example.com' on #email, input[type='email']
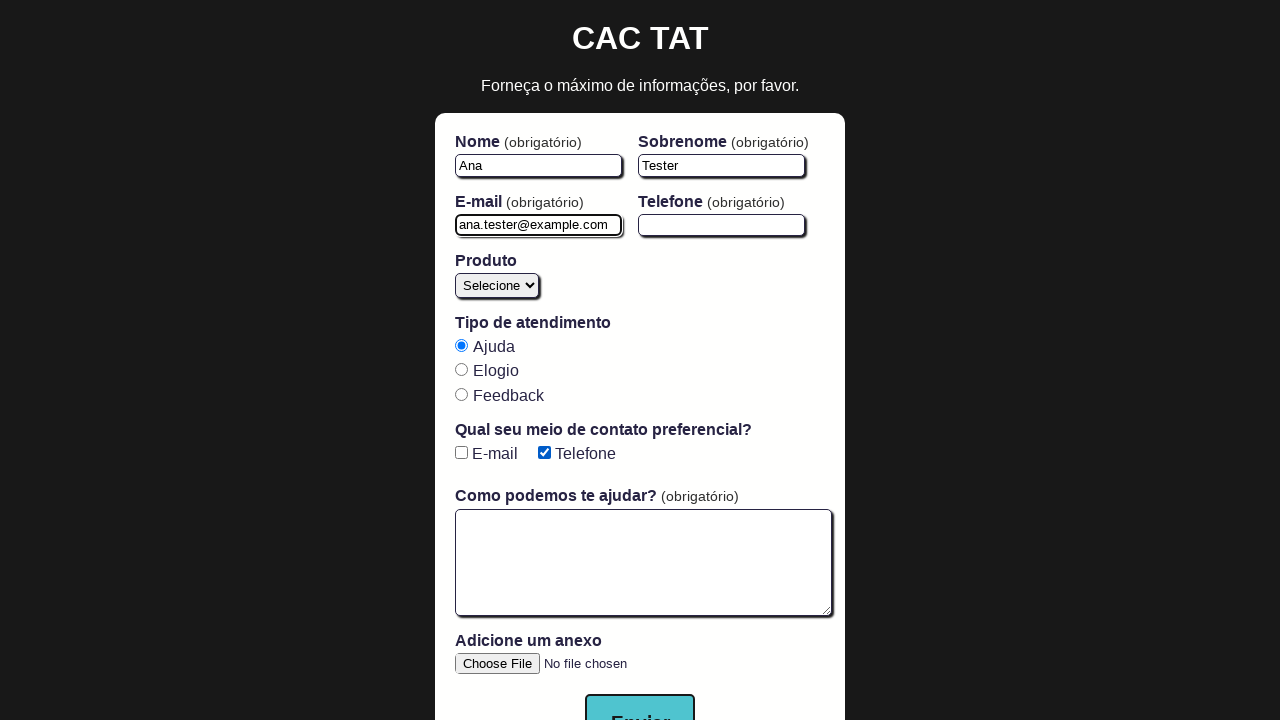

Filled message textarea with phone requirement validation text on #open-text-area, textarea
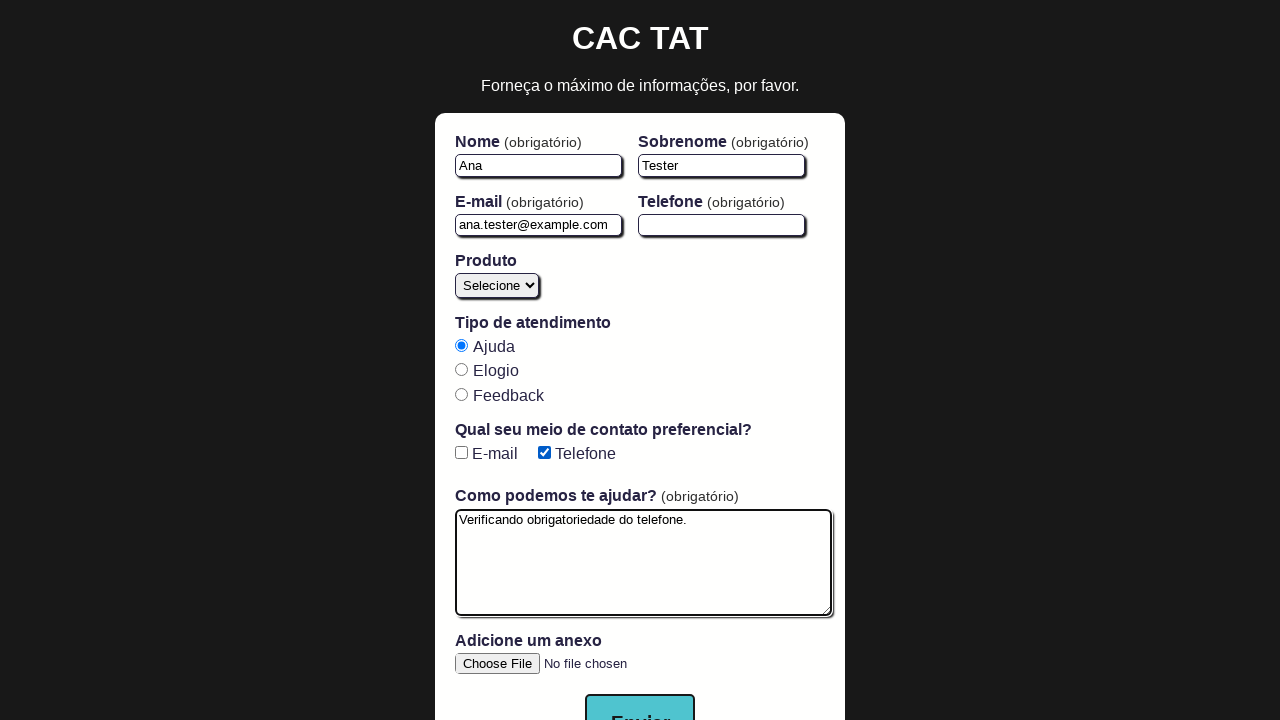

Clicked submit button without entering phone number at (640, 692) on button[type='submit']
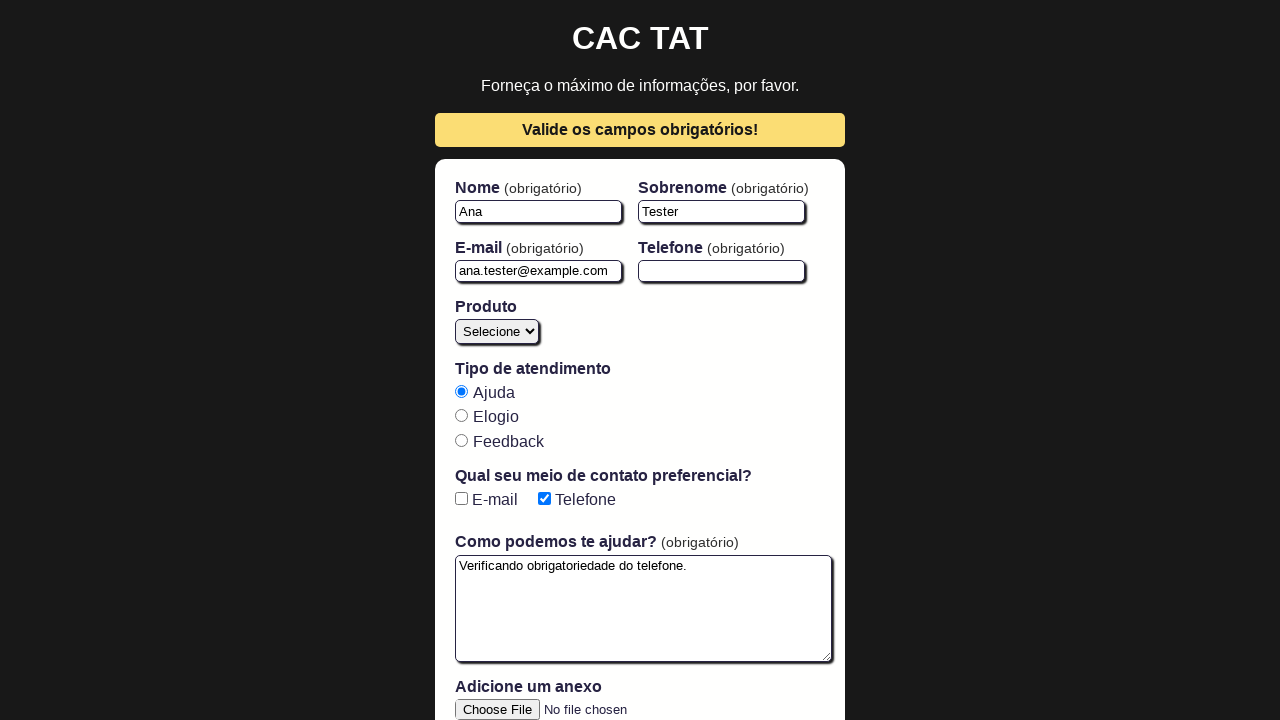

Waited for validation error response
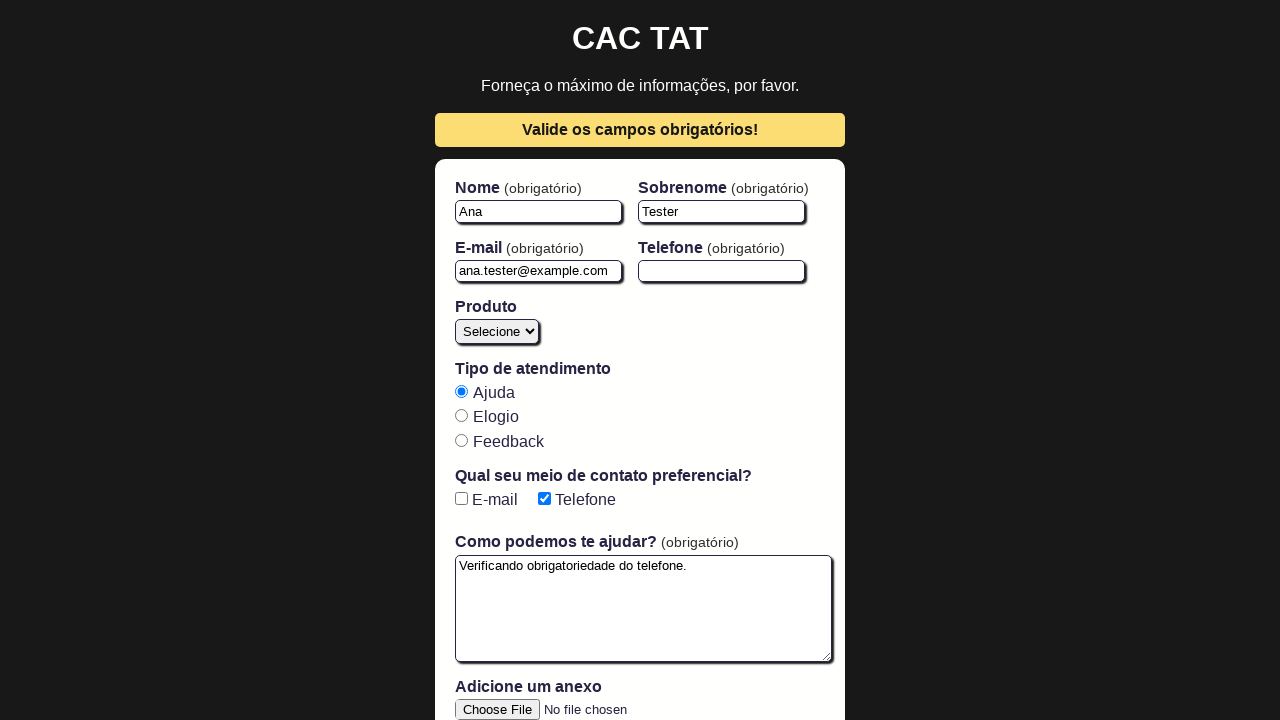

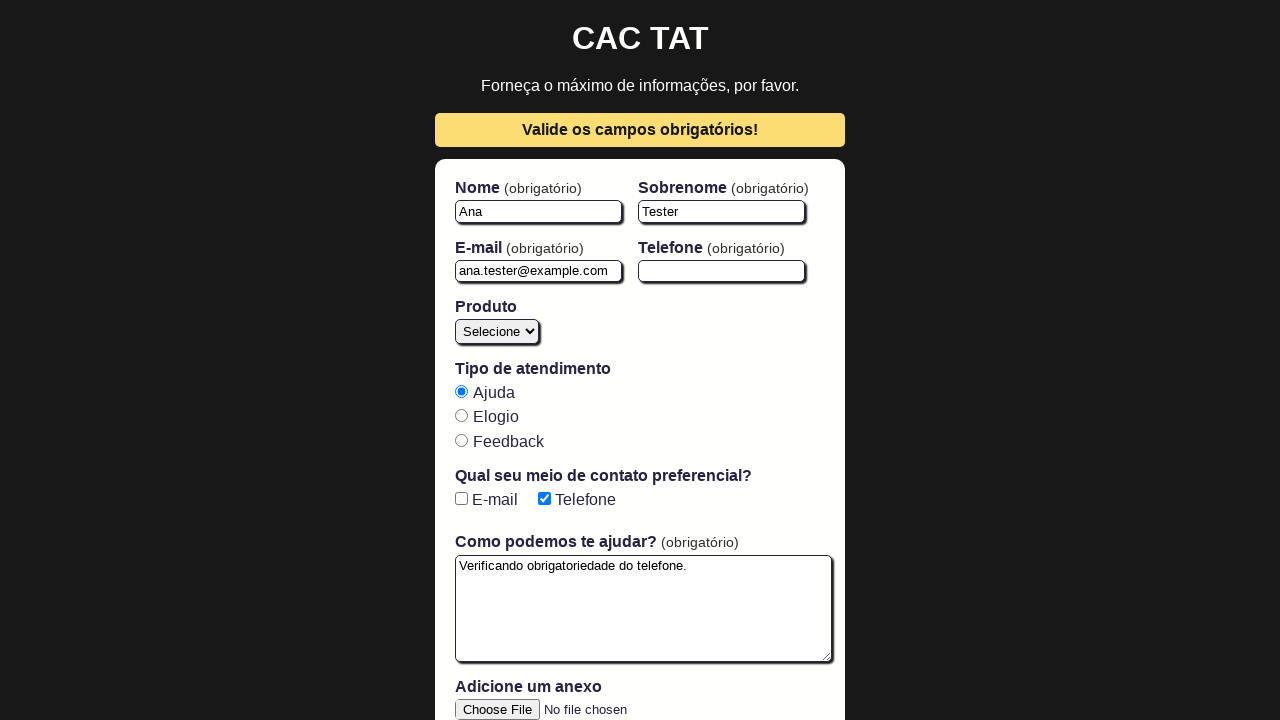